Tests alert dialog functionality with an event listener to capture and log the dialog message

Starting URL: https://leafground.com/alert.xhtml

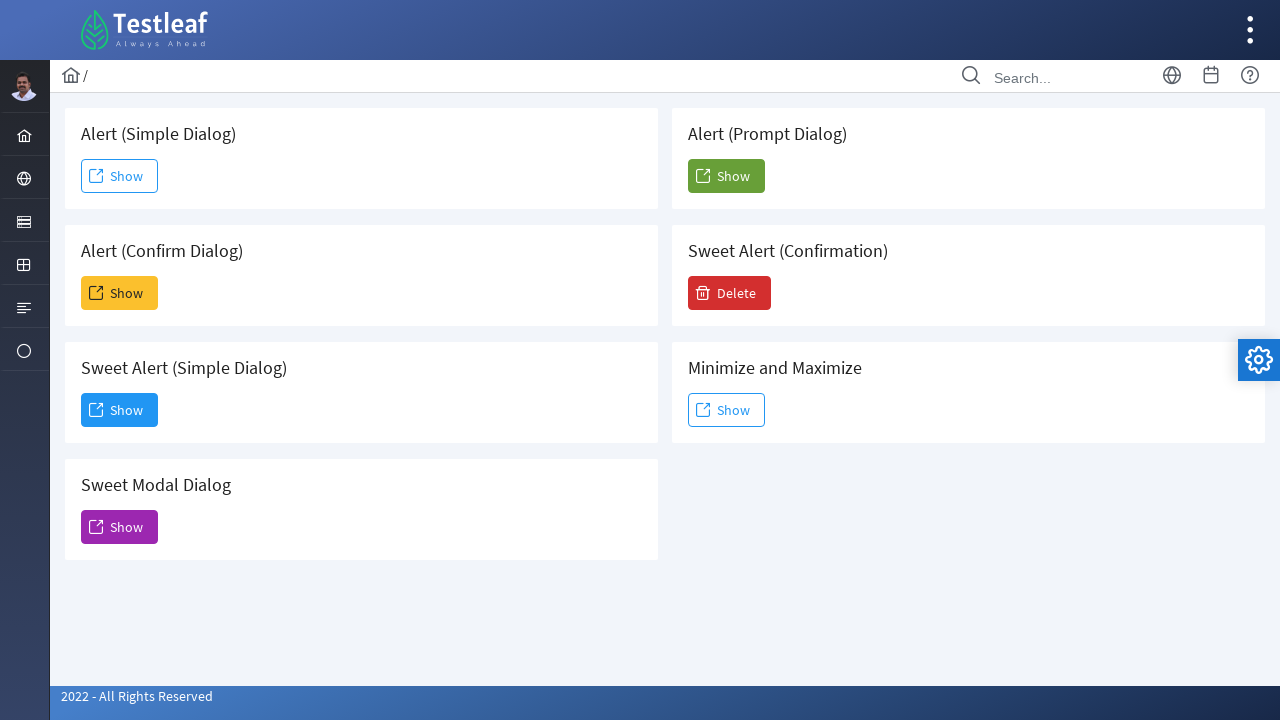

Set up dialog event listener to capture and accept alert messages
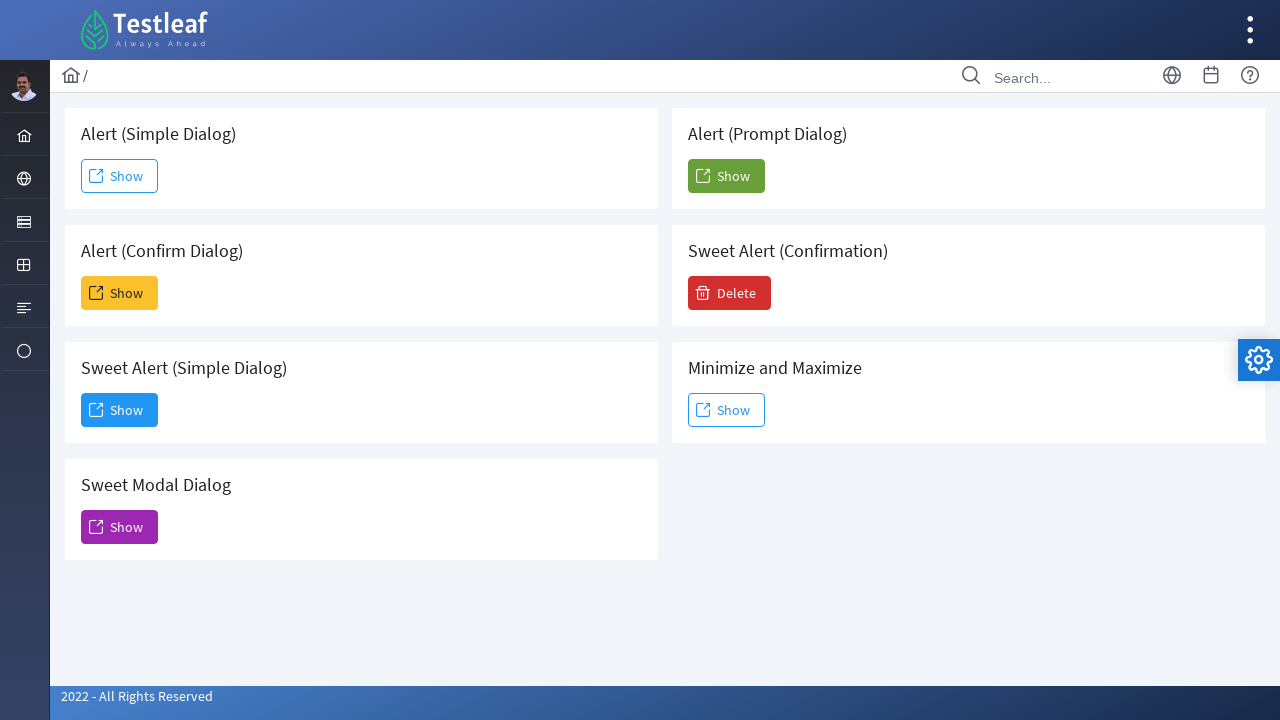

Clicked the first 'Show' button to trigger the alert dialog at (120, 176) on text=Show >> nth=0
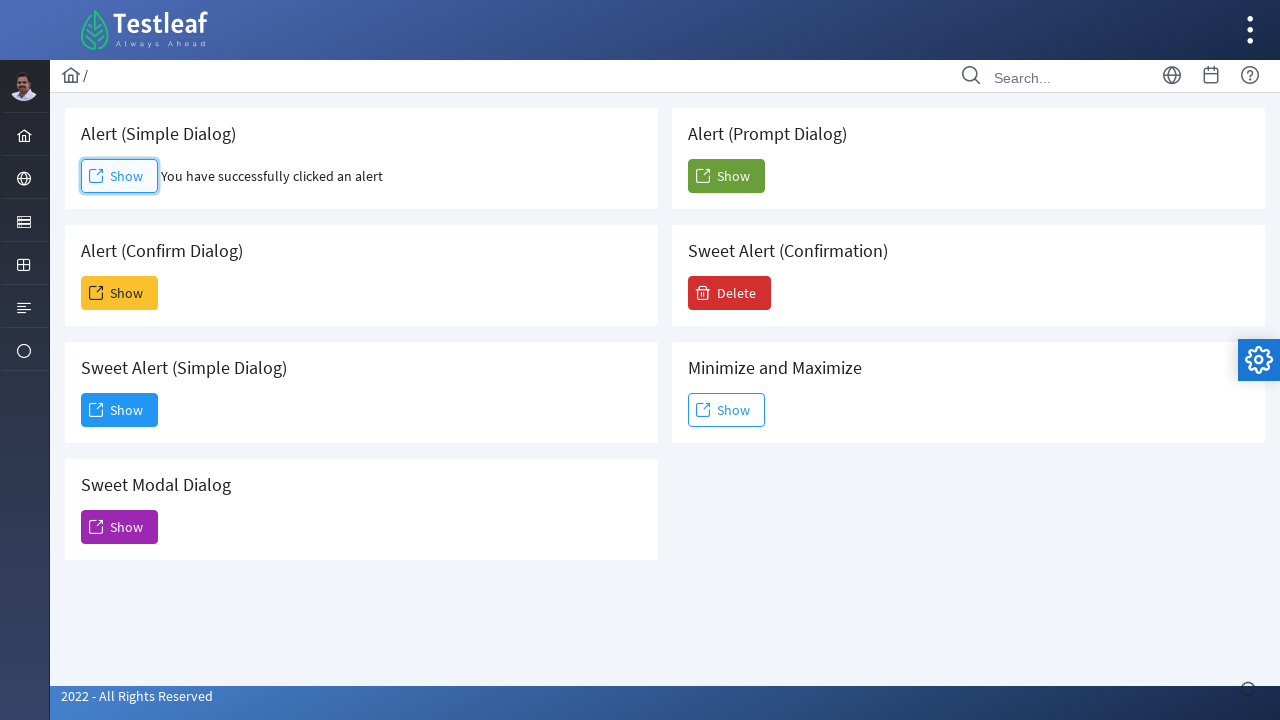

Waited for dialog interaction to complete
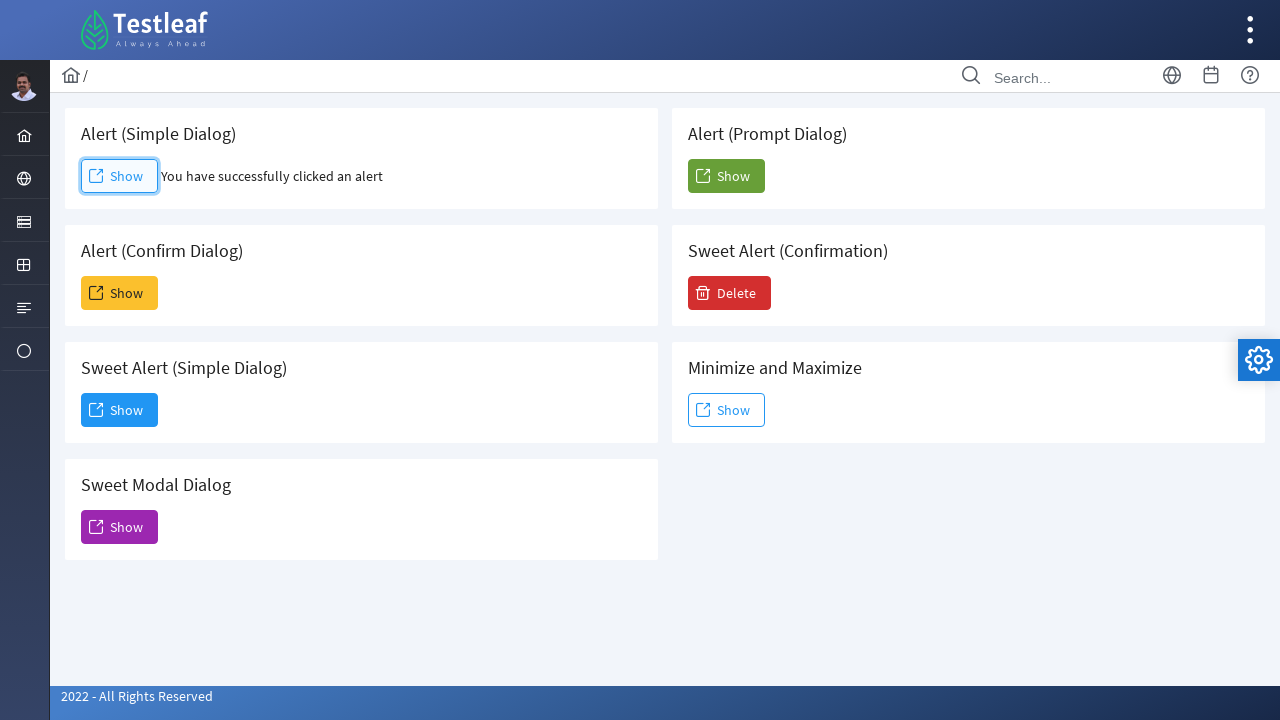

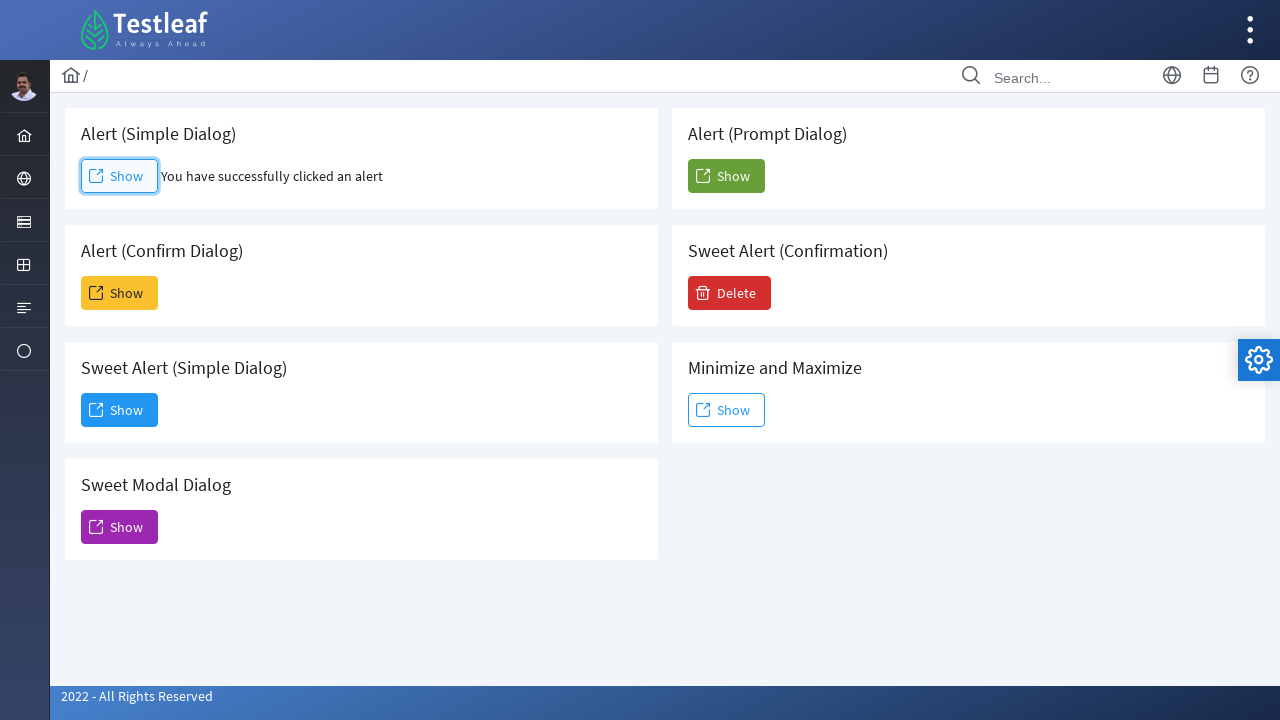